Tests the flight booking flow on BlazeDemo by selecting departure and destination cities, choosing a flight, filling in customer details, and verifying the purchase confirmation message.

Starting URL: https://www.blazedemo.com/

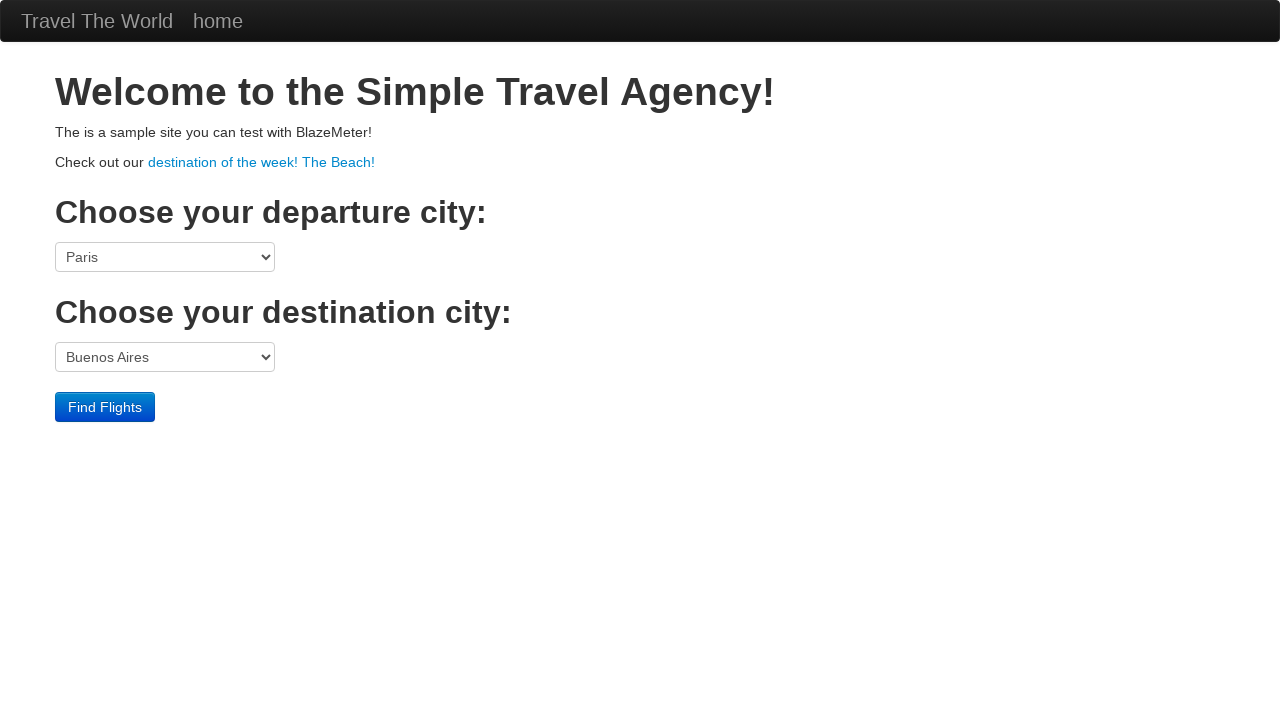

Selected Philadelphia as departure city on select[name='fromPort']
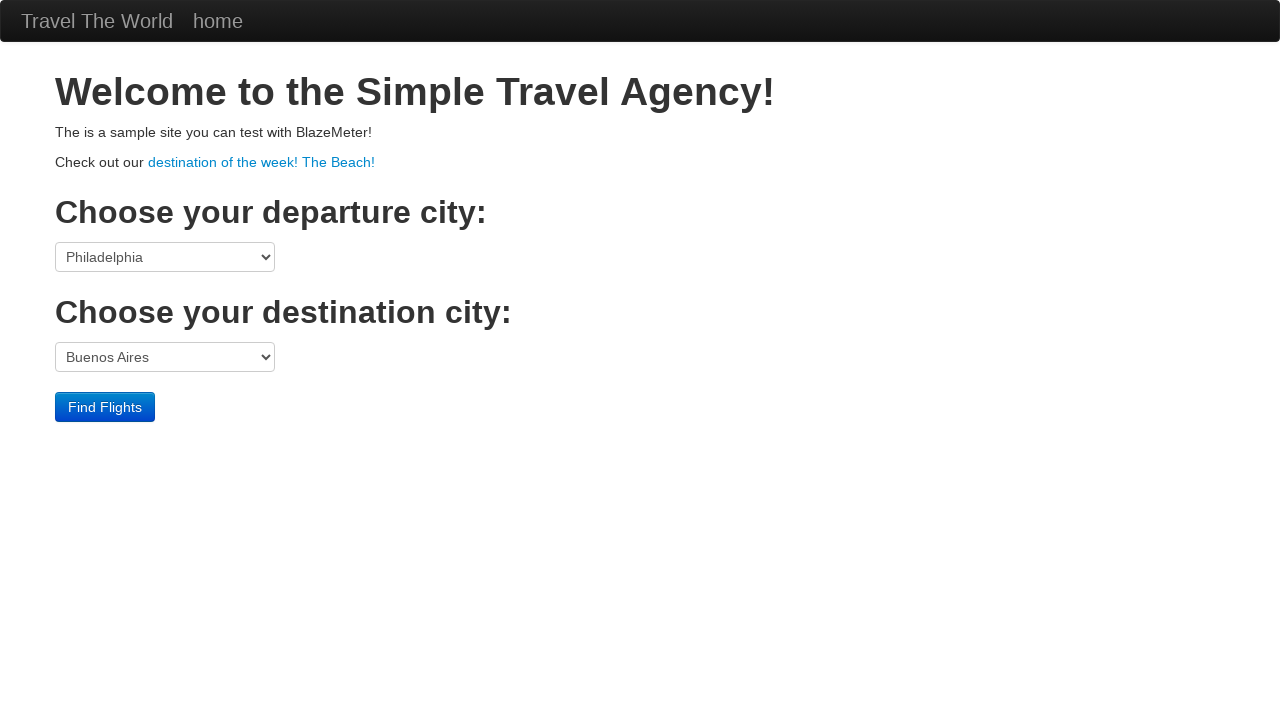

Selected London as destination city on select[name='toPort']
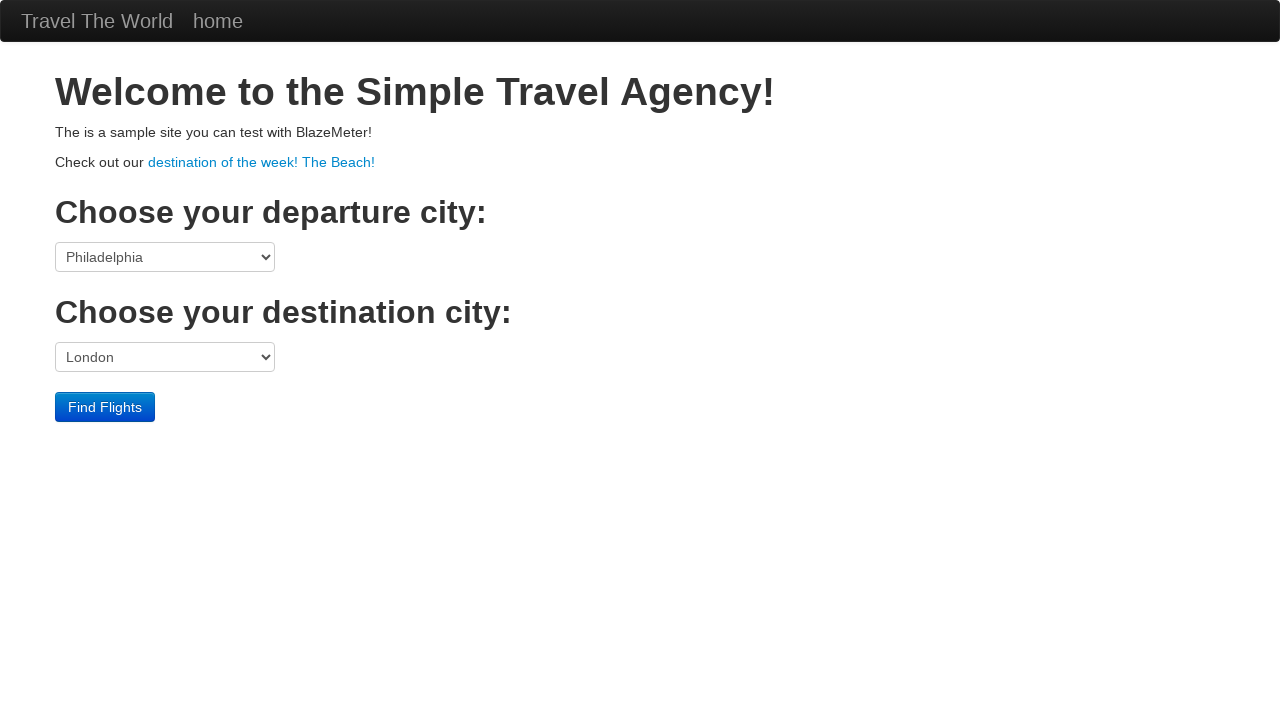

Clicked Find Flights button at (105, 407) on input[type='submit']
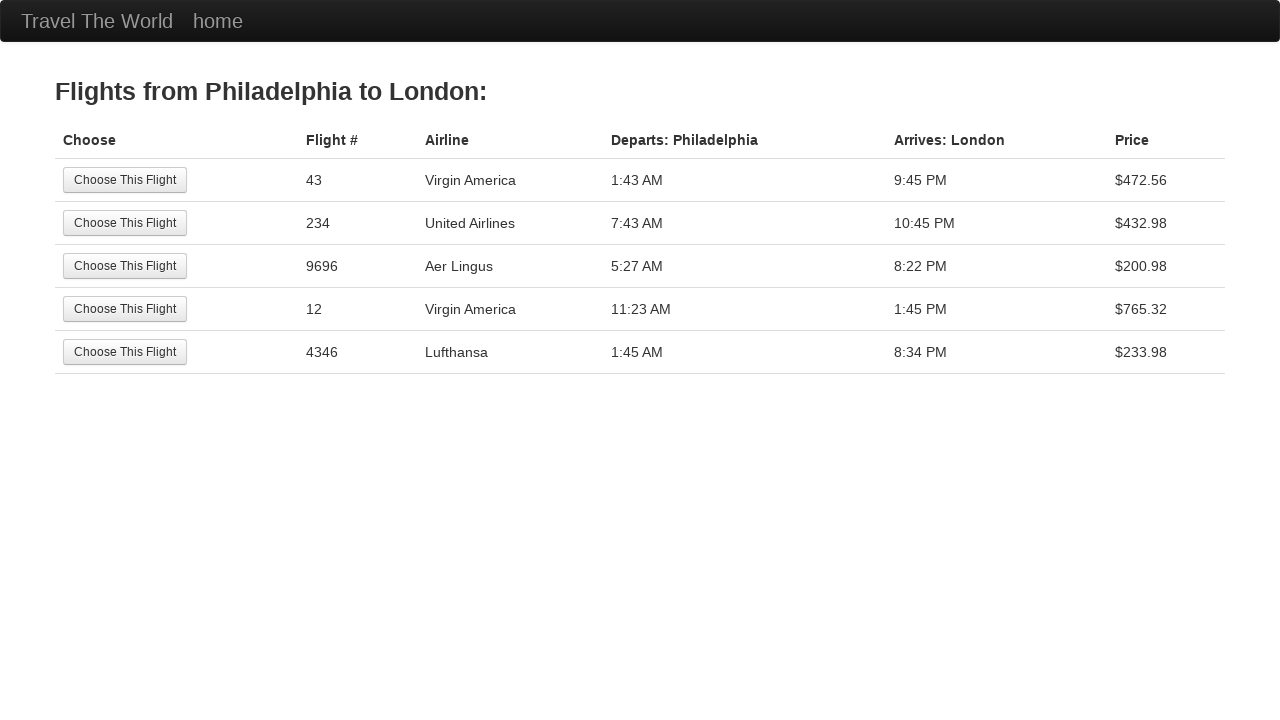

Flights table loaded
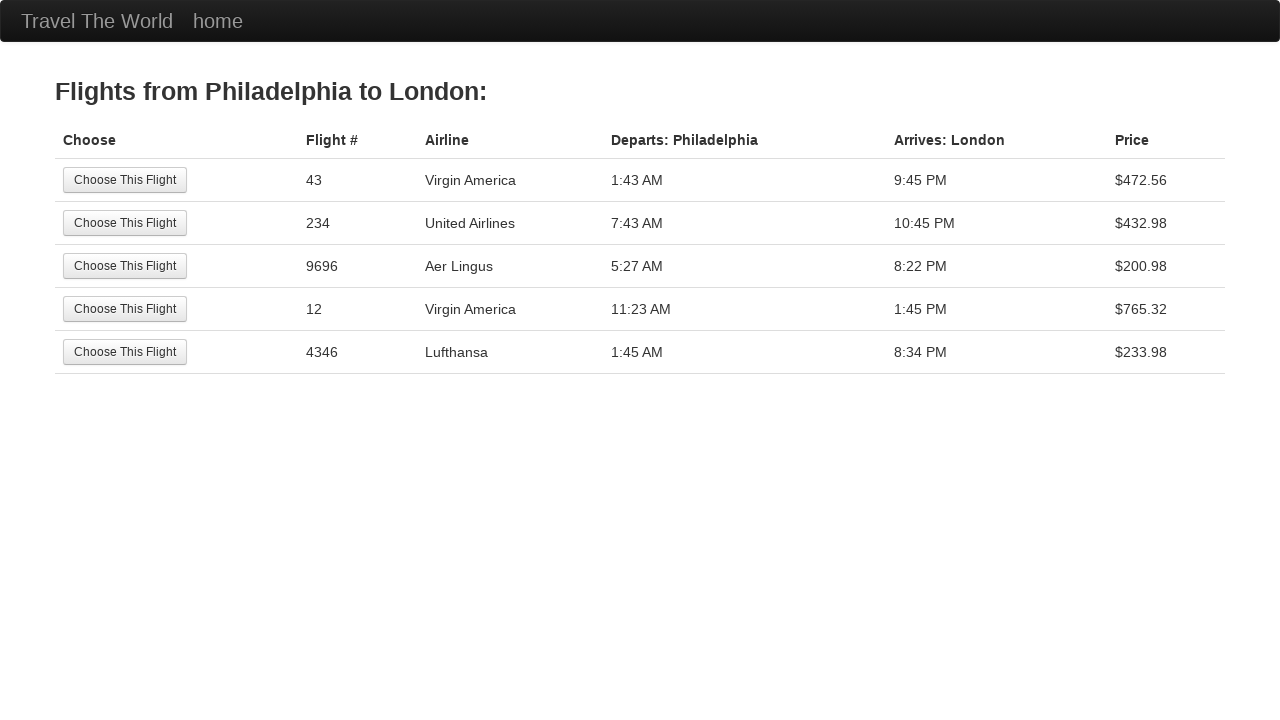

Selected first flight option at (125, 180) on table.table tbody tr:first-child input[type='submit']
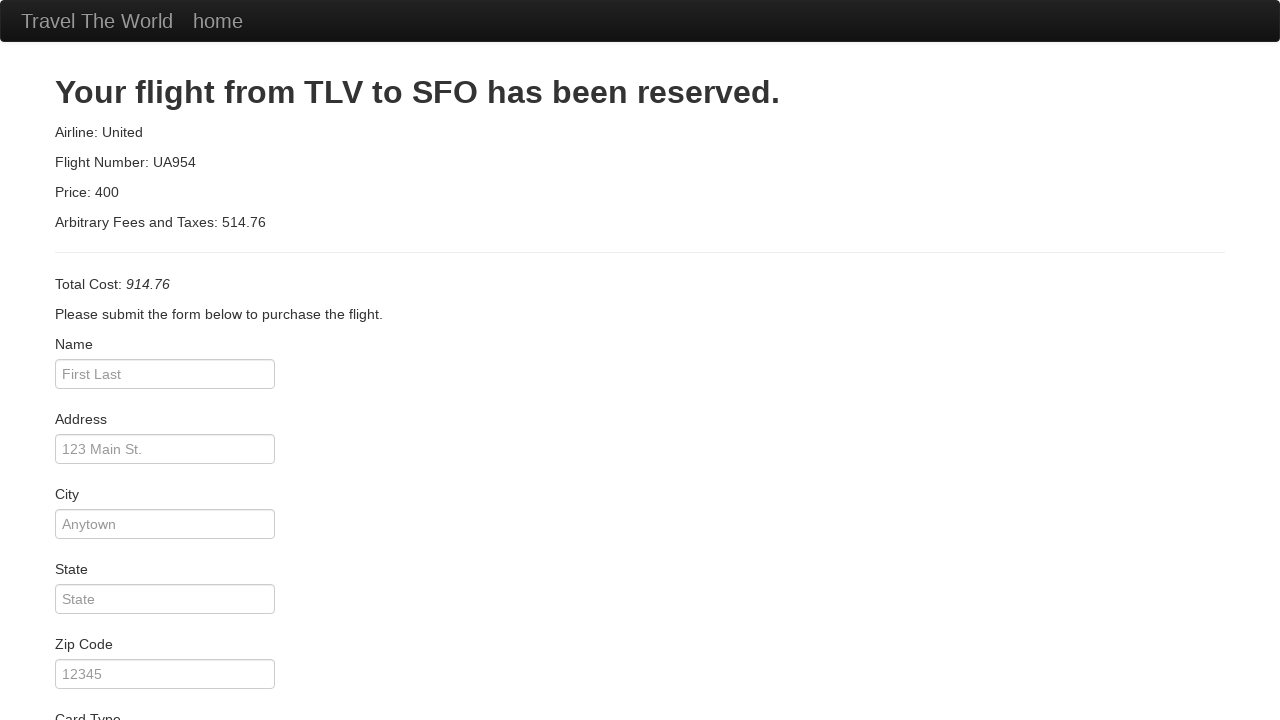

Purchase form loaded
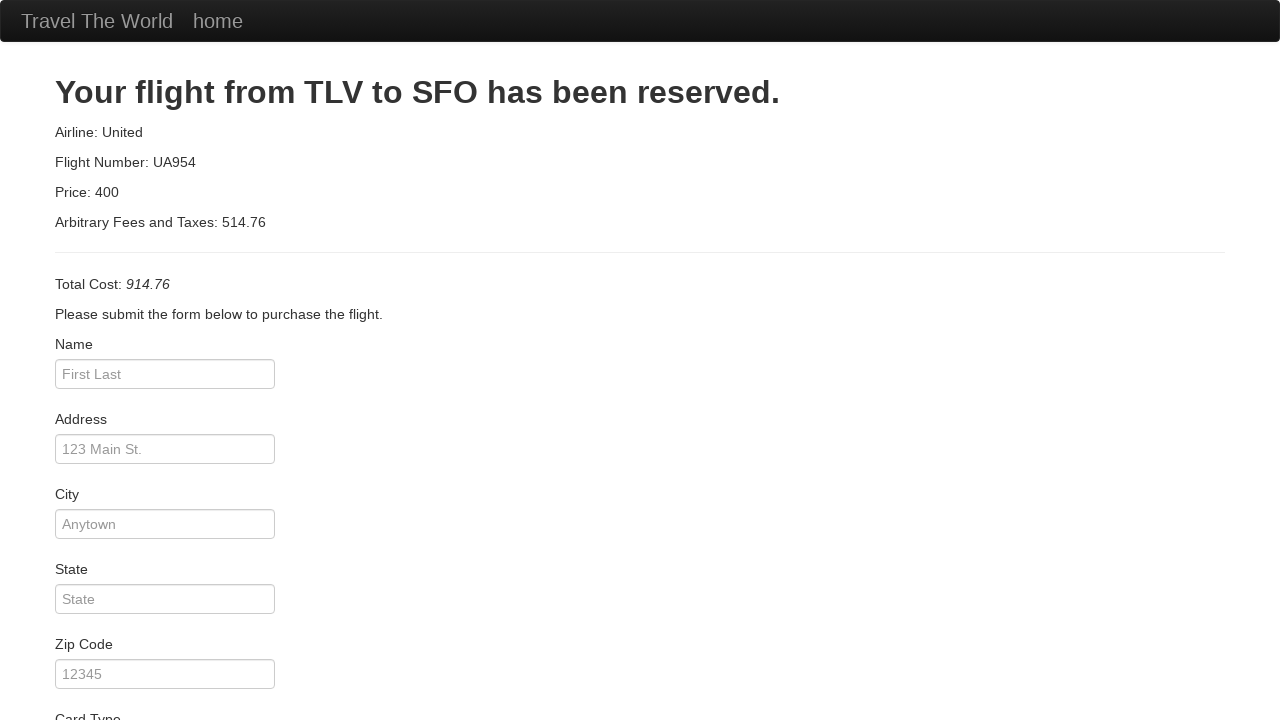

Entered customer name: Michael Johnson on input[name='inputName']
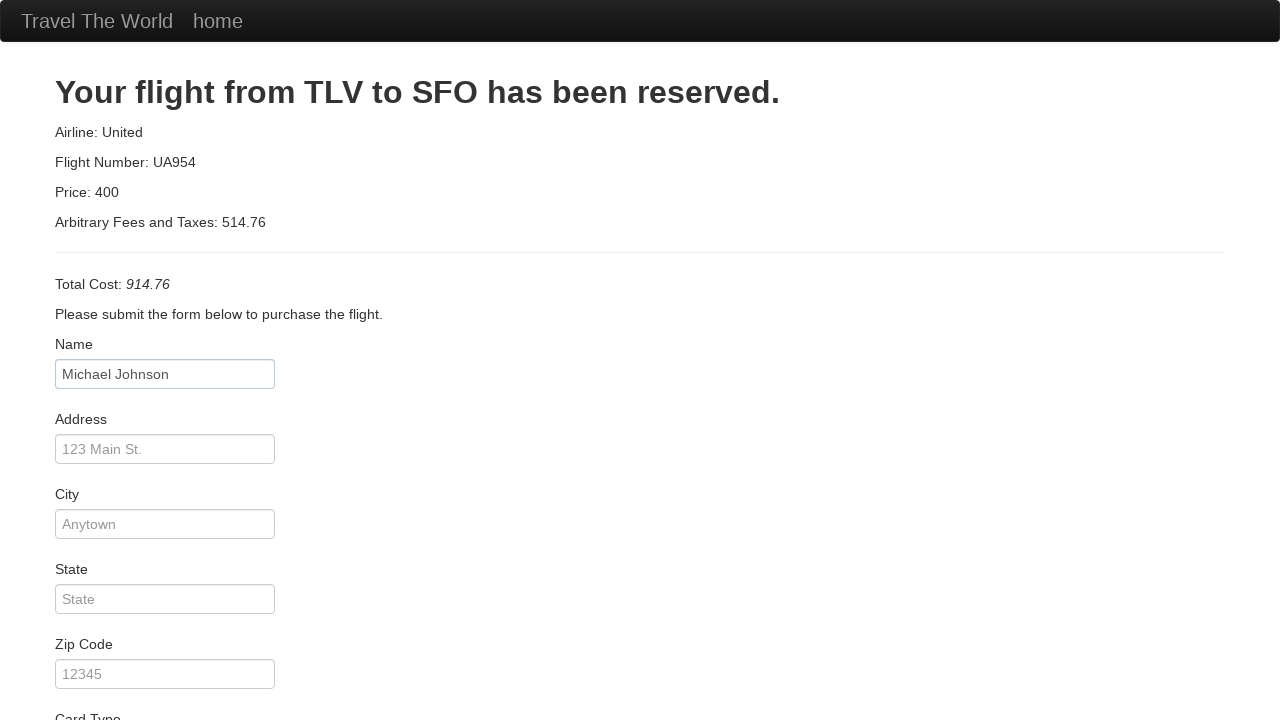

Entered address: 742 Evergreen Terrace on input[name='address']
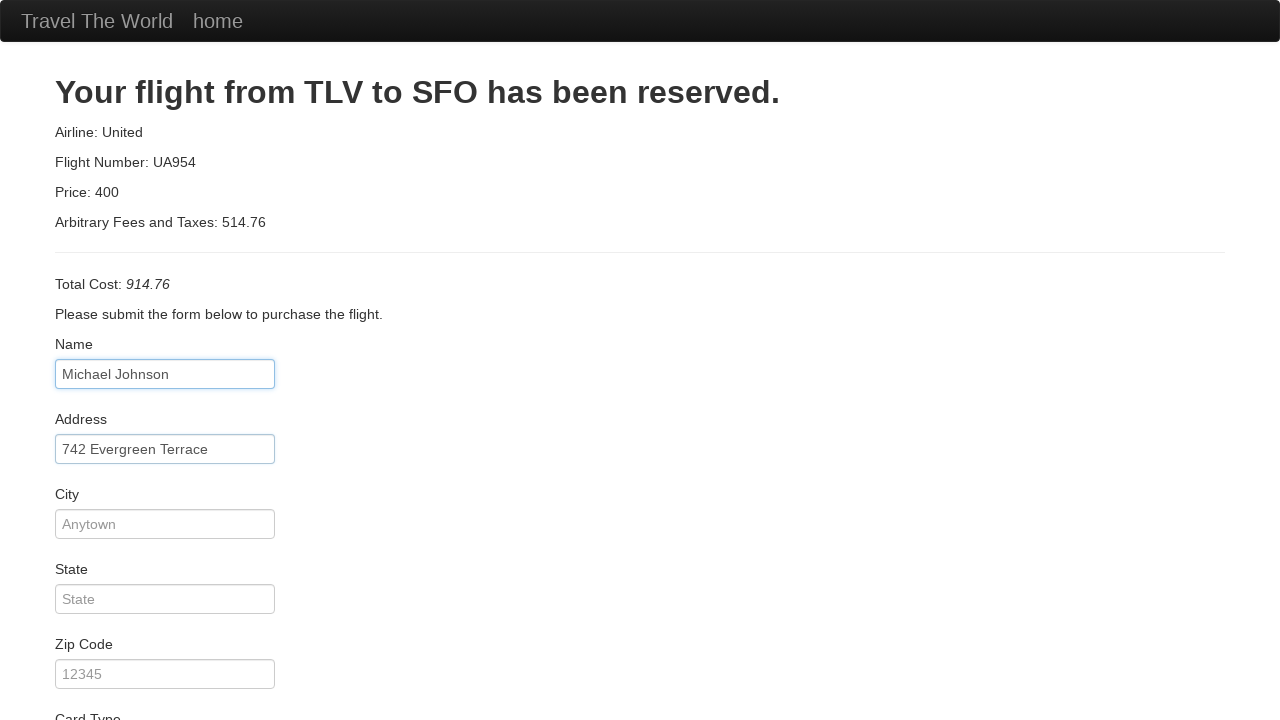

Entered city: Springfield on input[name='city']
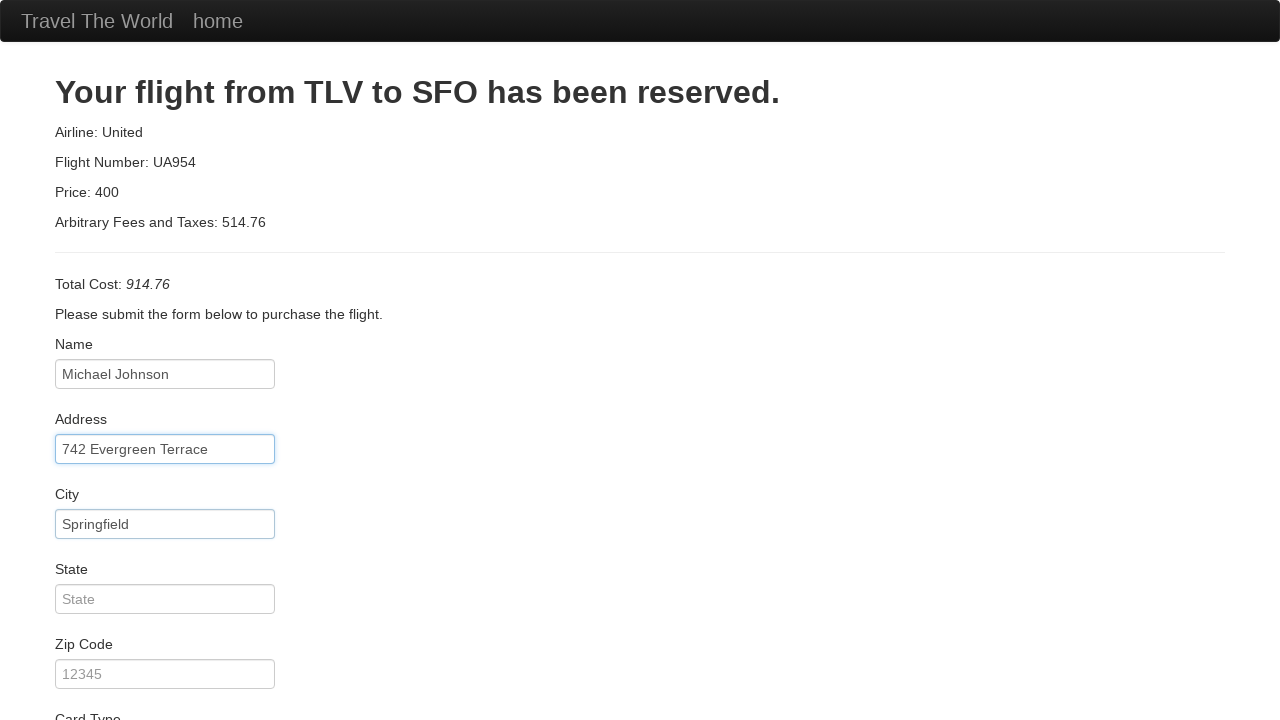

Entered state: Illinois on input[name='state']
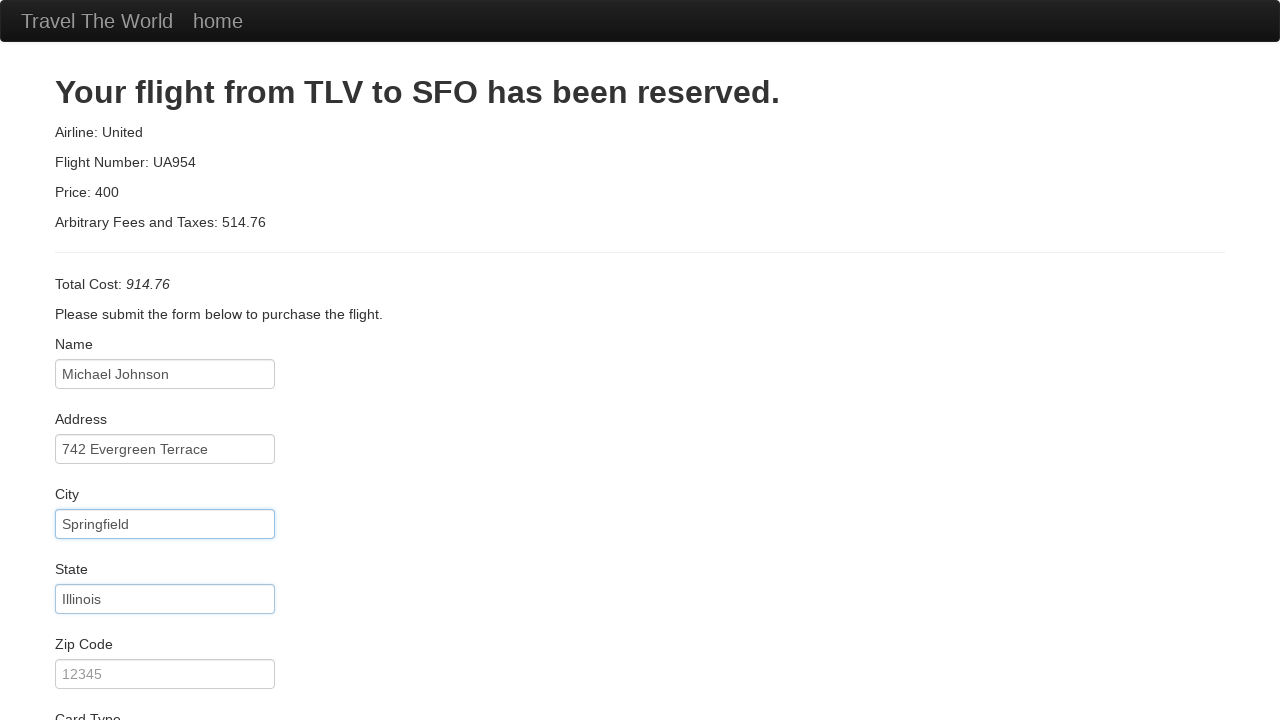

Entered zip code: 62704 on input[name='zipCode']
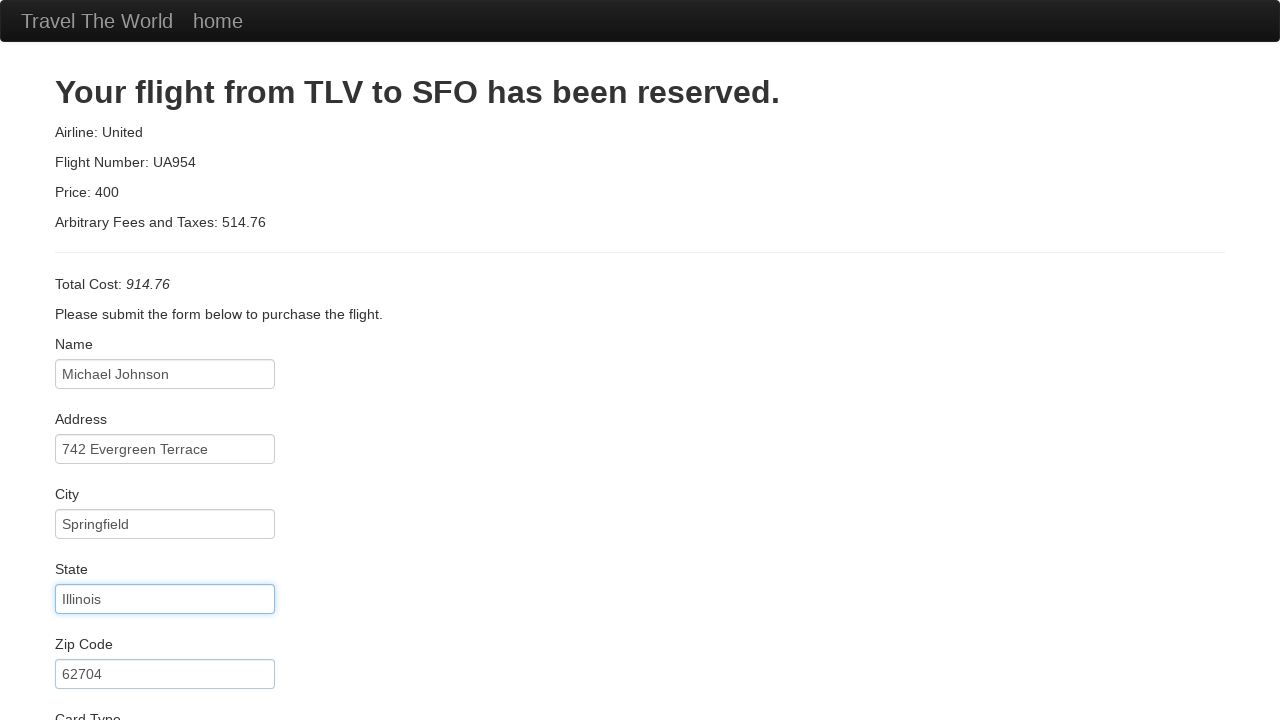

Entered credit card number on input[name='creditCardNumber']
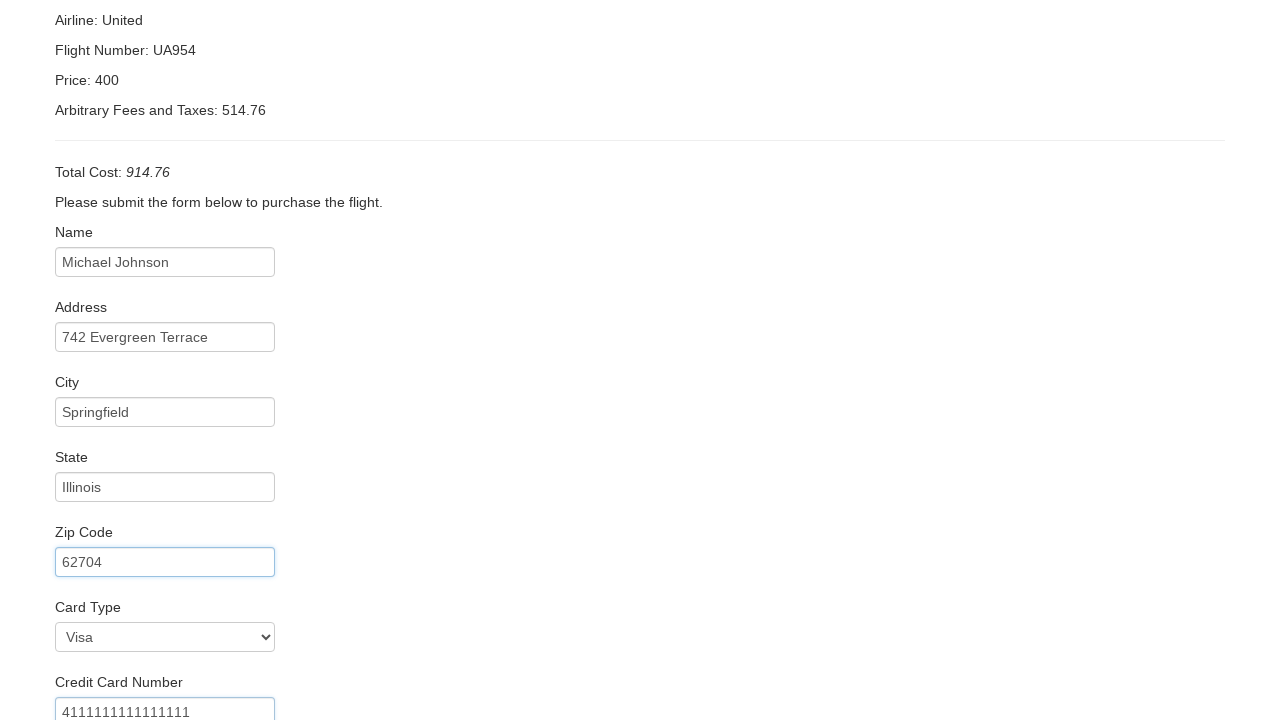

Entered credit card month: 12 on input[name='creditCardMonth']
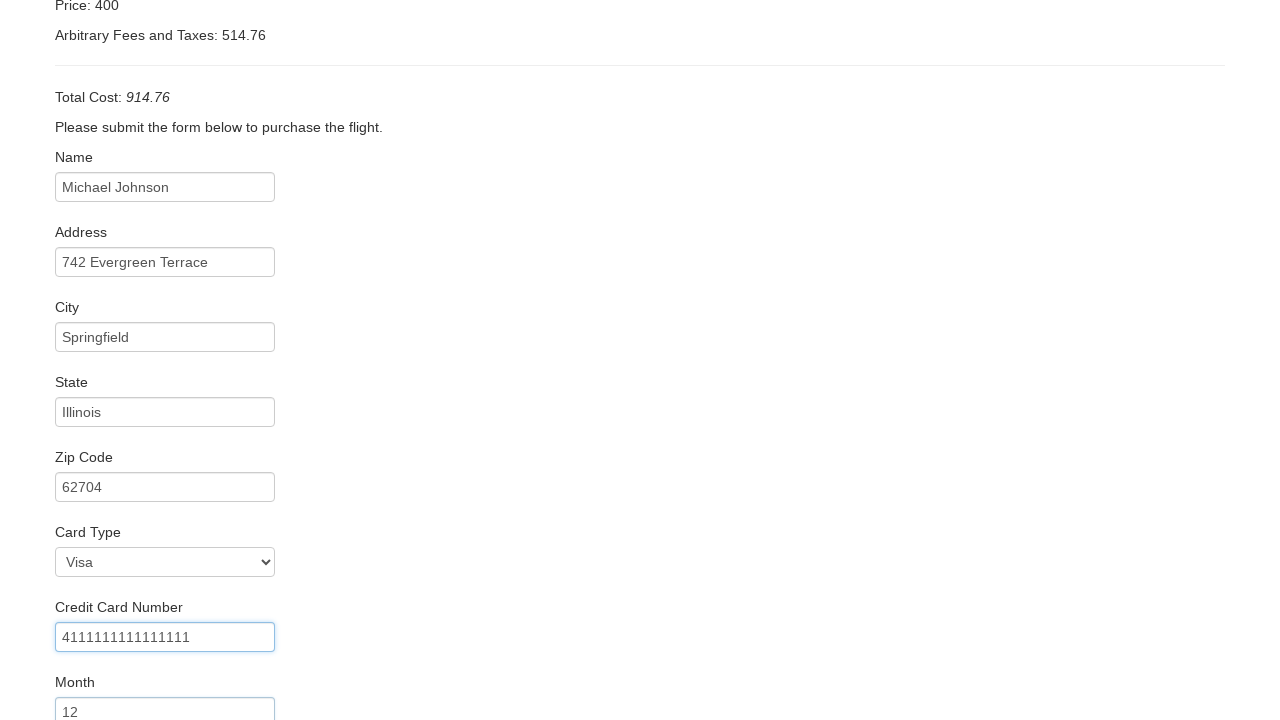

Entered credit card year: 2025 on input[name='creditCardYear']
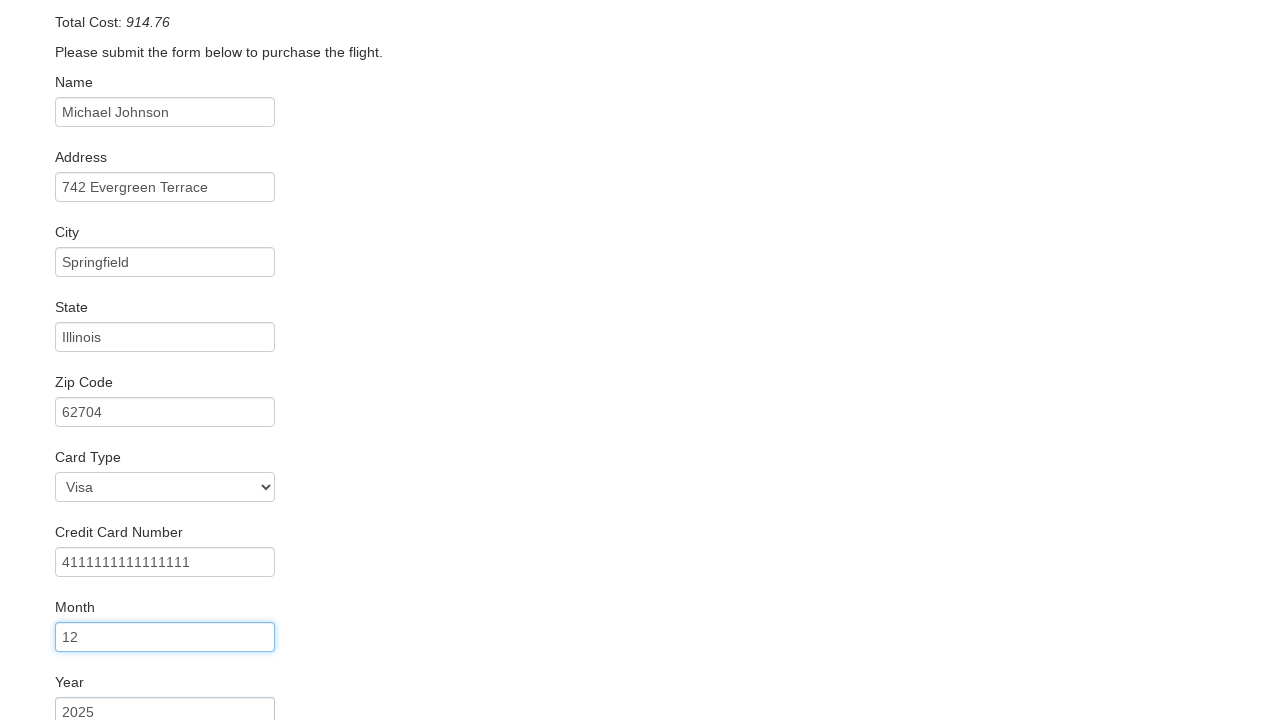

Entered name on card: Michael Johnson on input[name='nameOnCard']
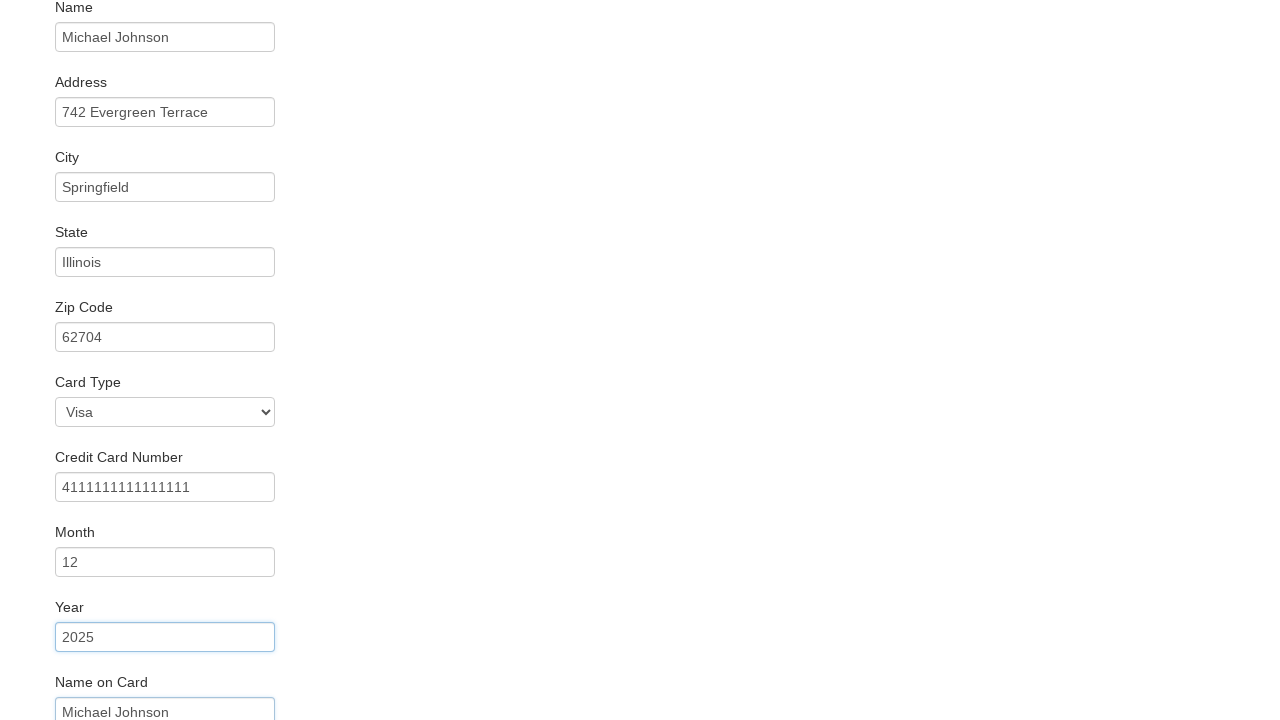

Clicked Purchase Flight button at (118, 685) on input[type='submit']
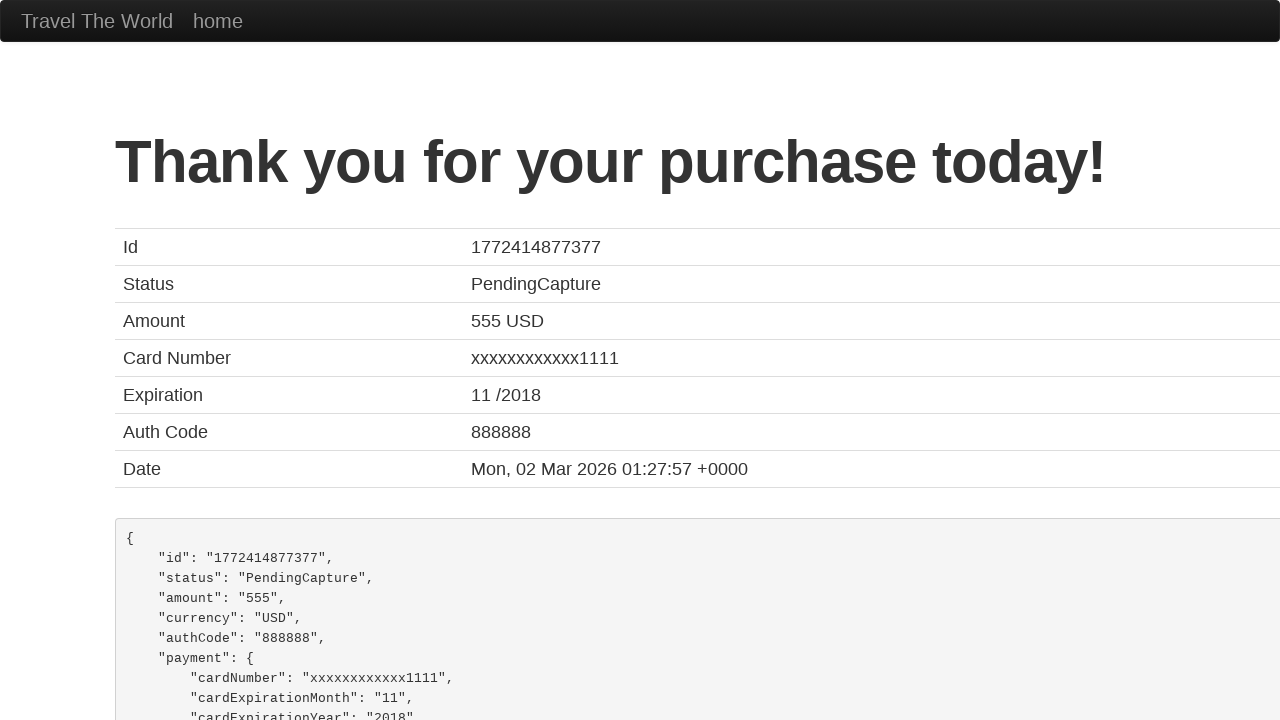

Confirmation page loaded
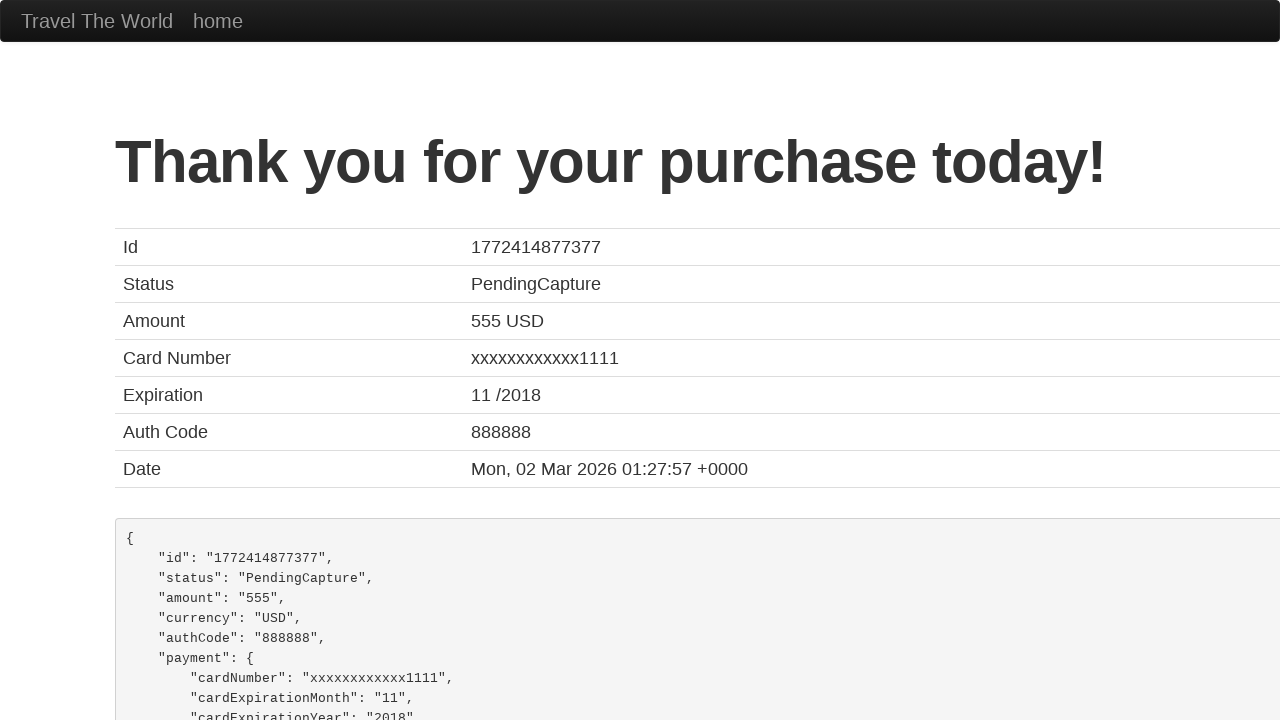

Retrieved confirmation text: Thank you for your purchase today!
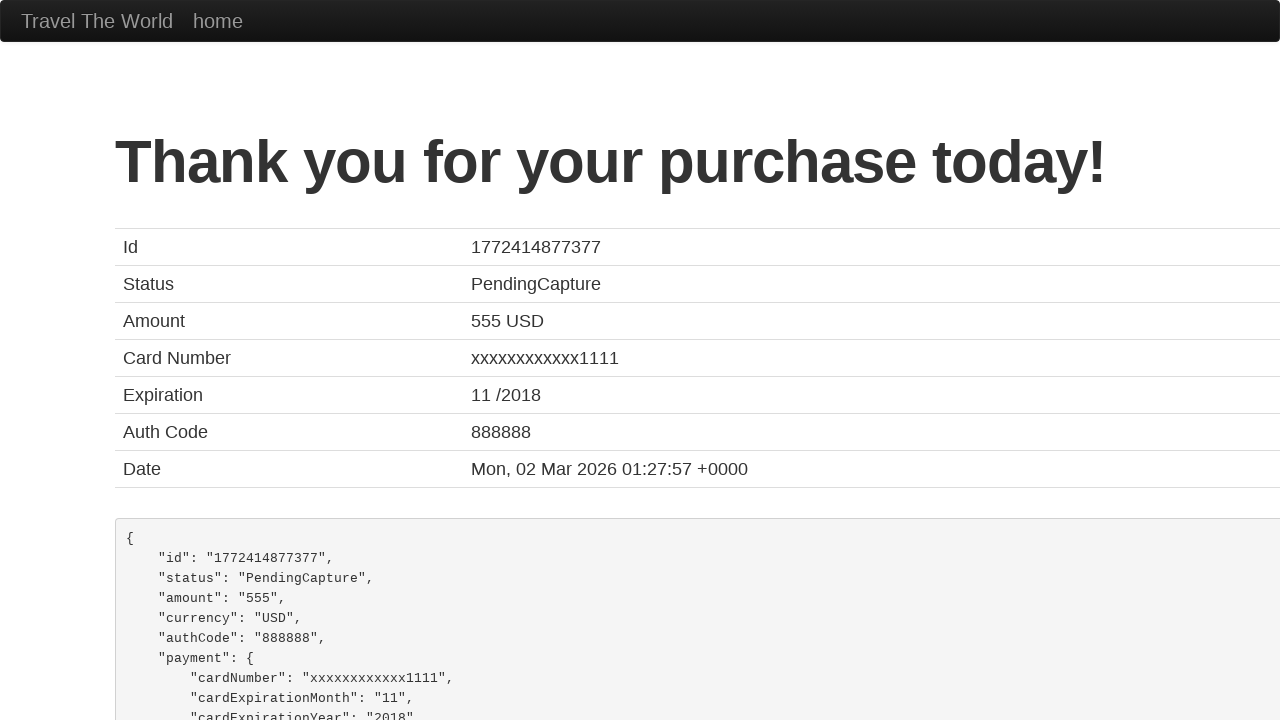

Verified purchase confirmation message
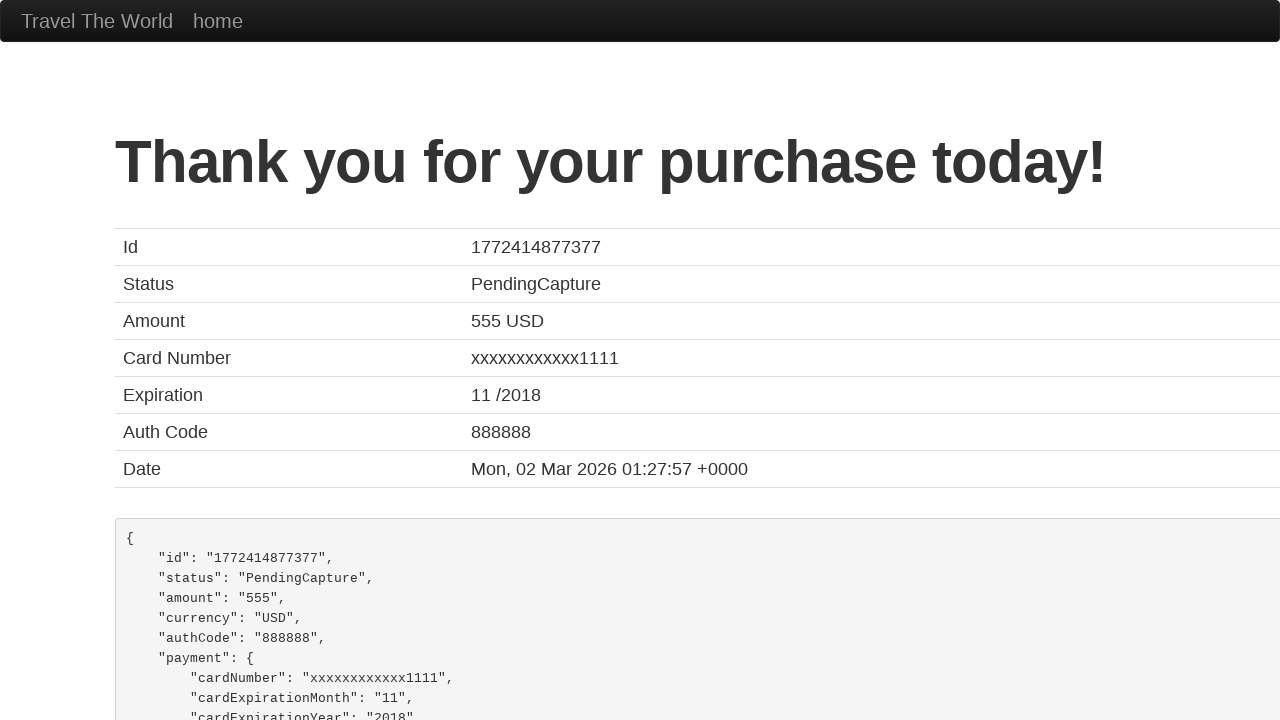

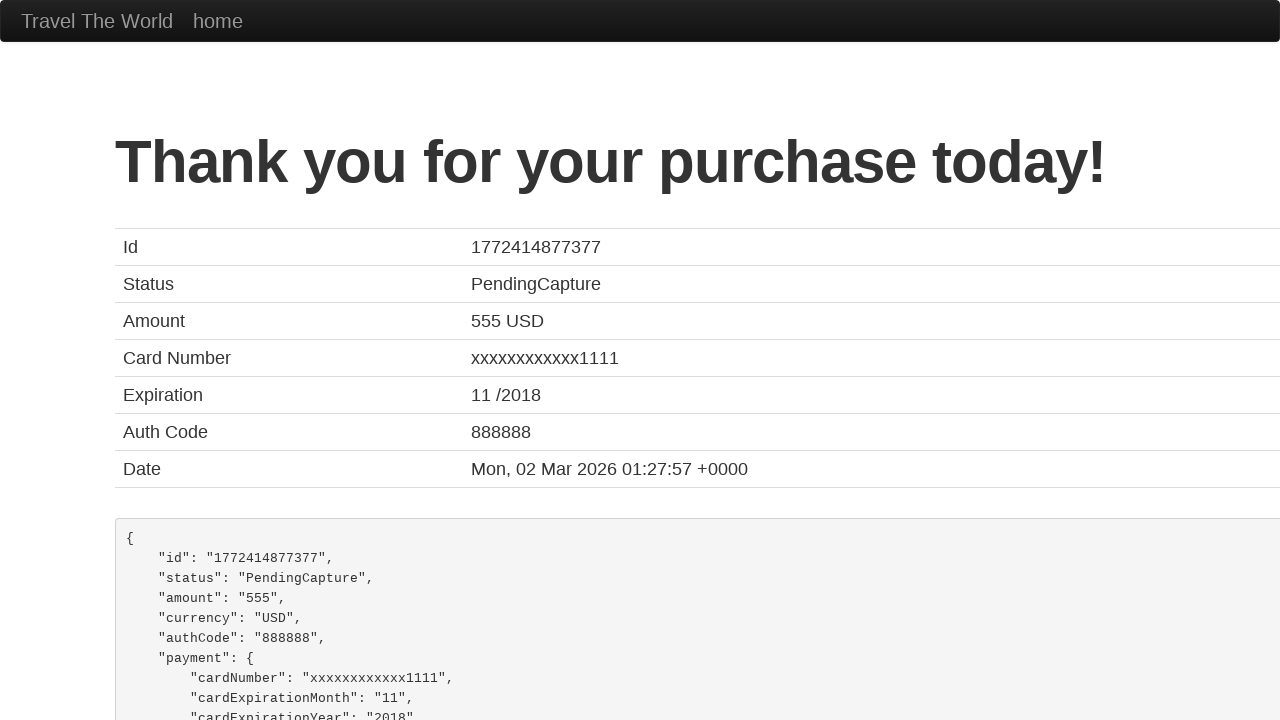